Tests clicking a button with a dynamic ID on the UI Test Automation Playground site to verify the button can be located by its CSS class selectors

Starting URL: http://uitestingplayground.com/dynamicid

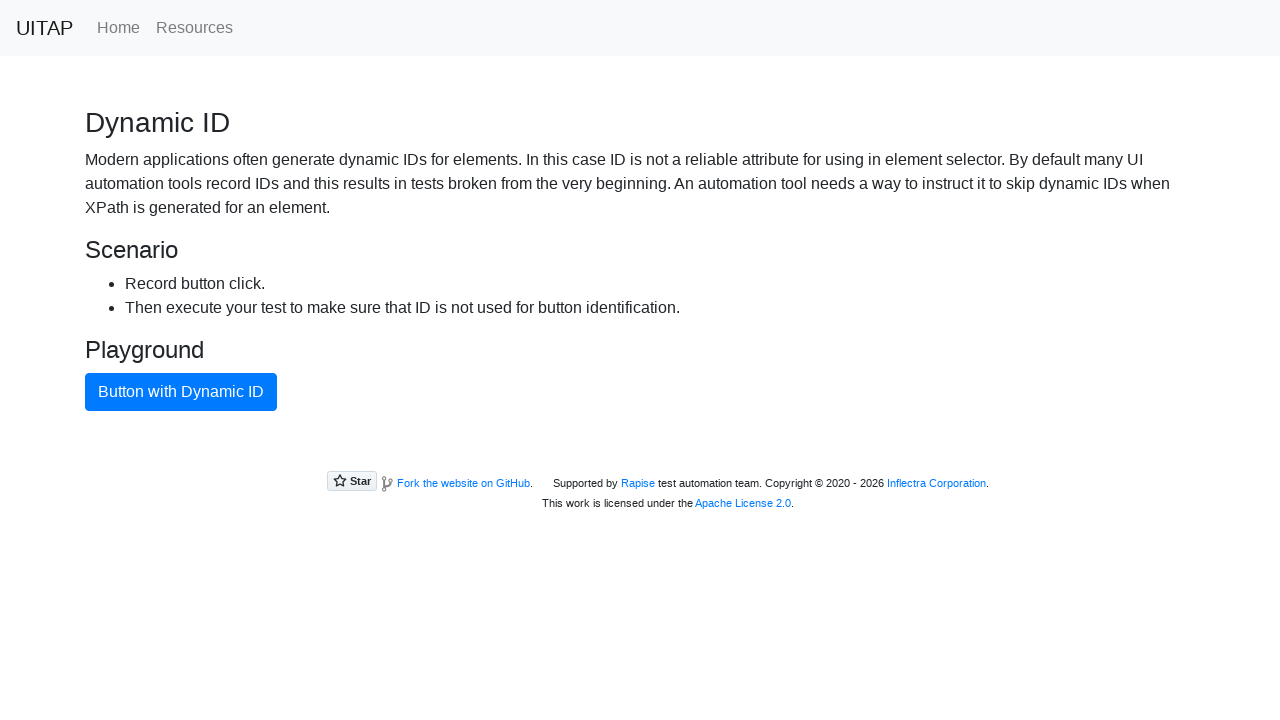

Navigated to UI Test Automation Playground dynamic ID page
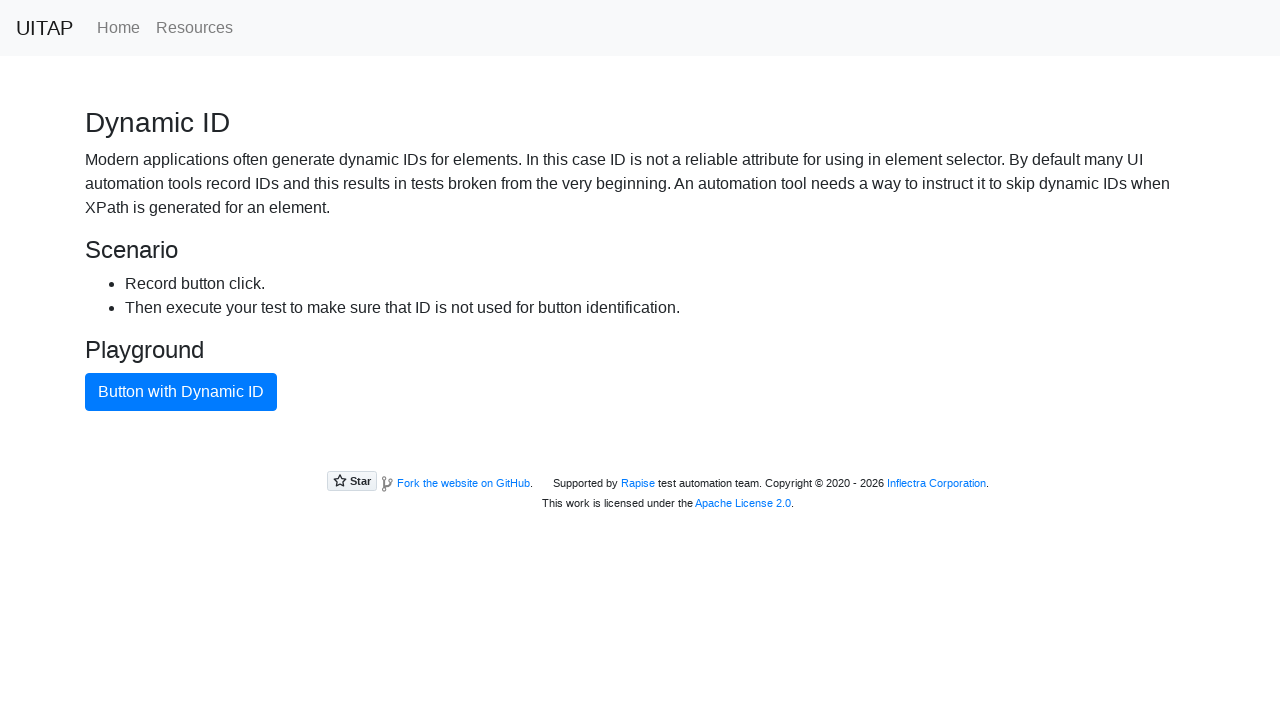

Clicked button with dynamic ID using CSS class selectors (btn.btn-primary) at (181, 392) on button.btn.btn-primary
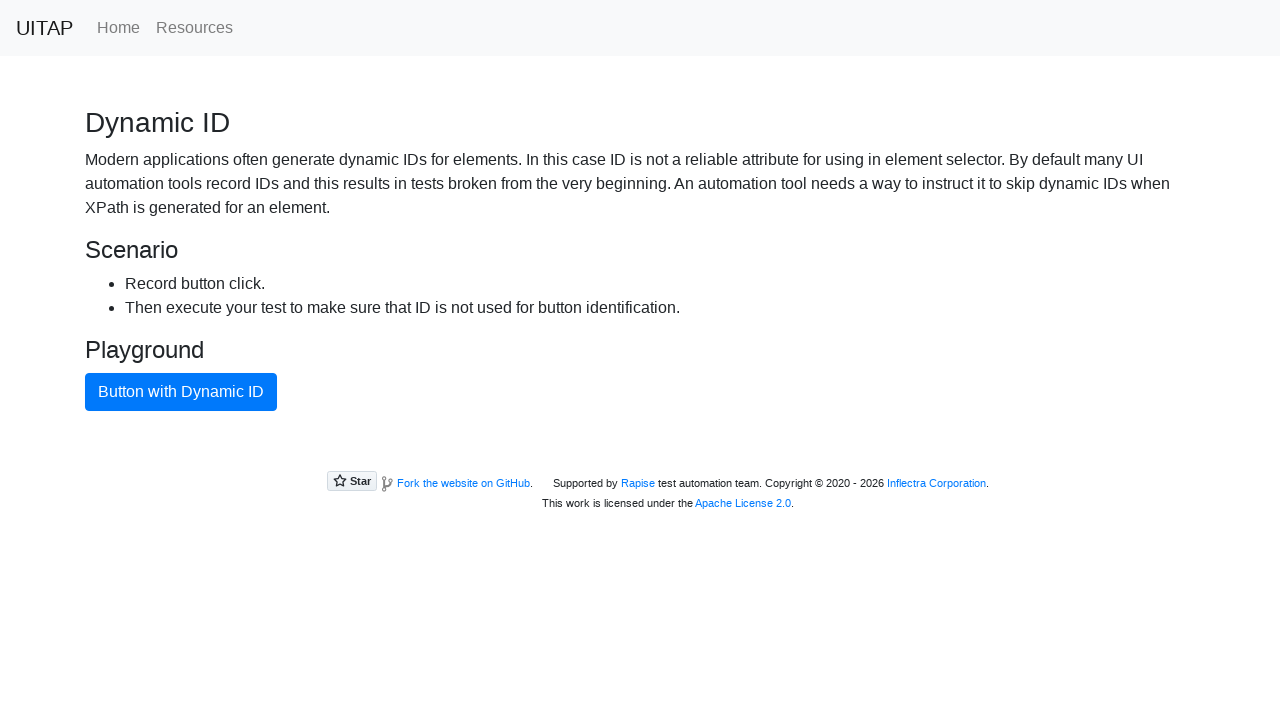

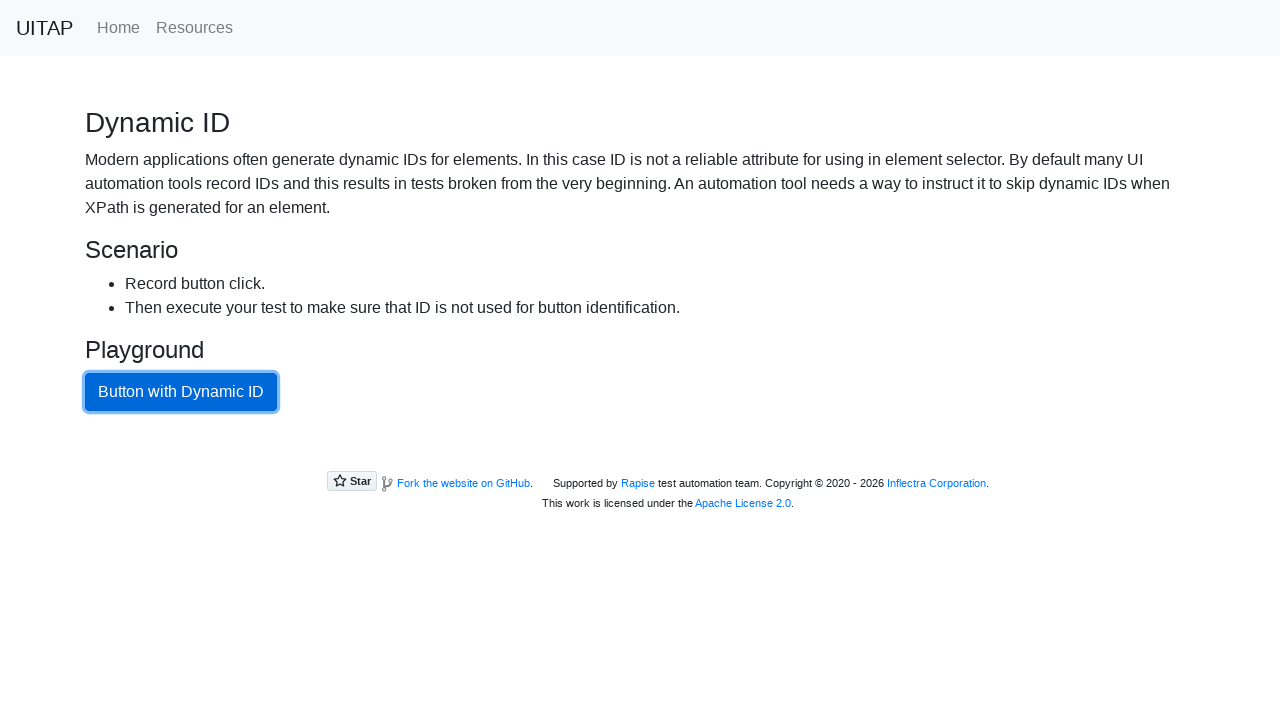